Tests adding a product to cart and verifying cart contents and price

Starting URL: http://practice.automationtesting.in/

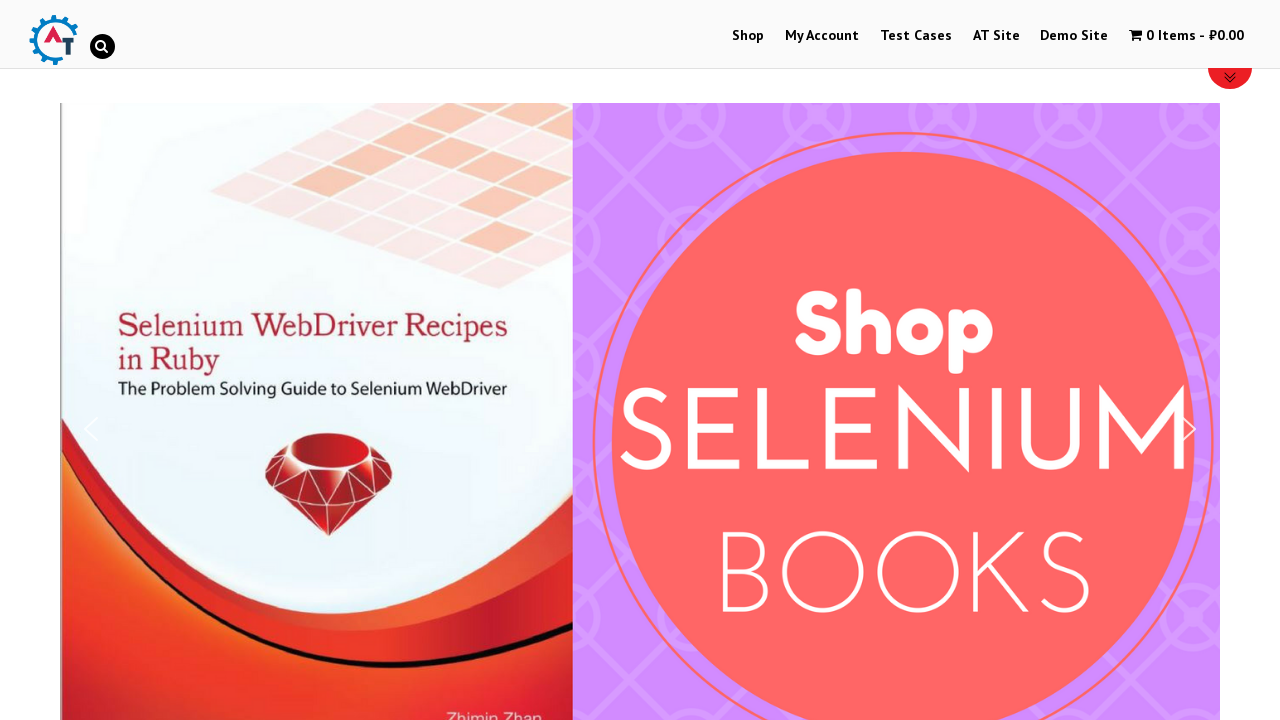

Clicked on shop menu item at (748, 36) on #menu-item-40
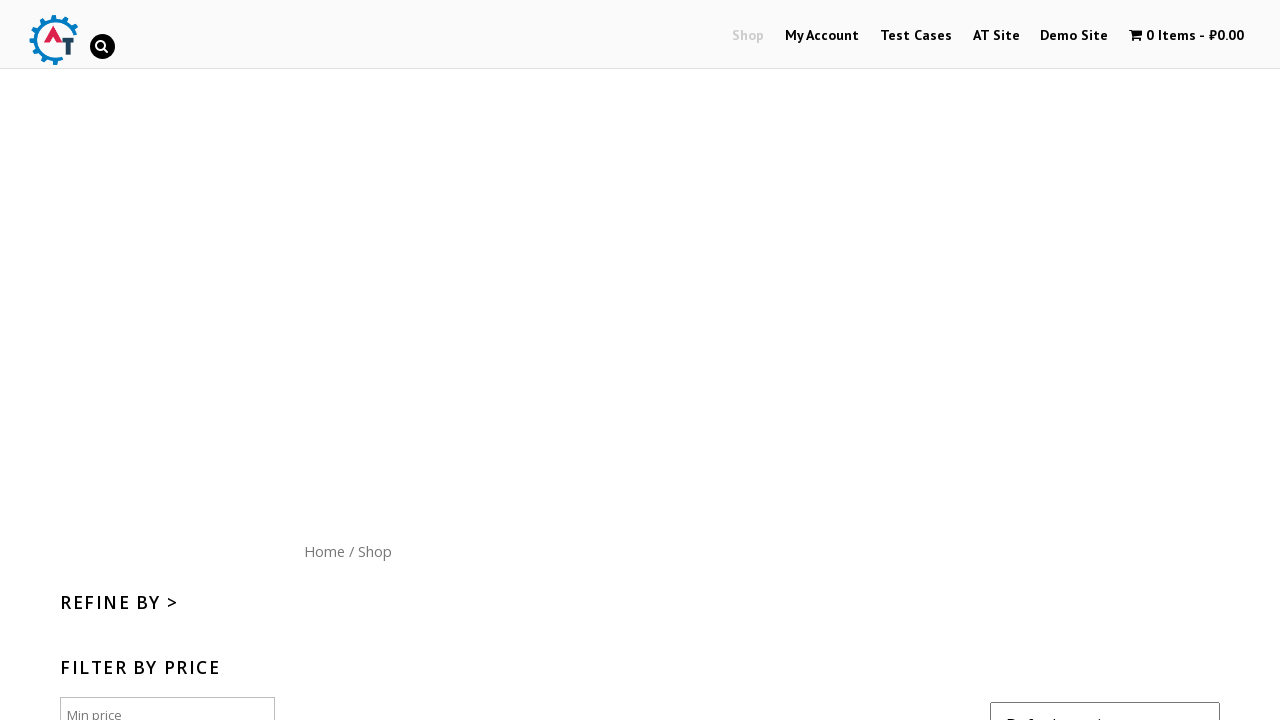

Clicked 'Add to cart' button for product at (642, 361) on .post-165 > a:nth-child(2)
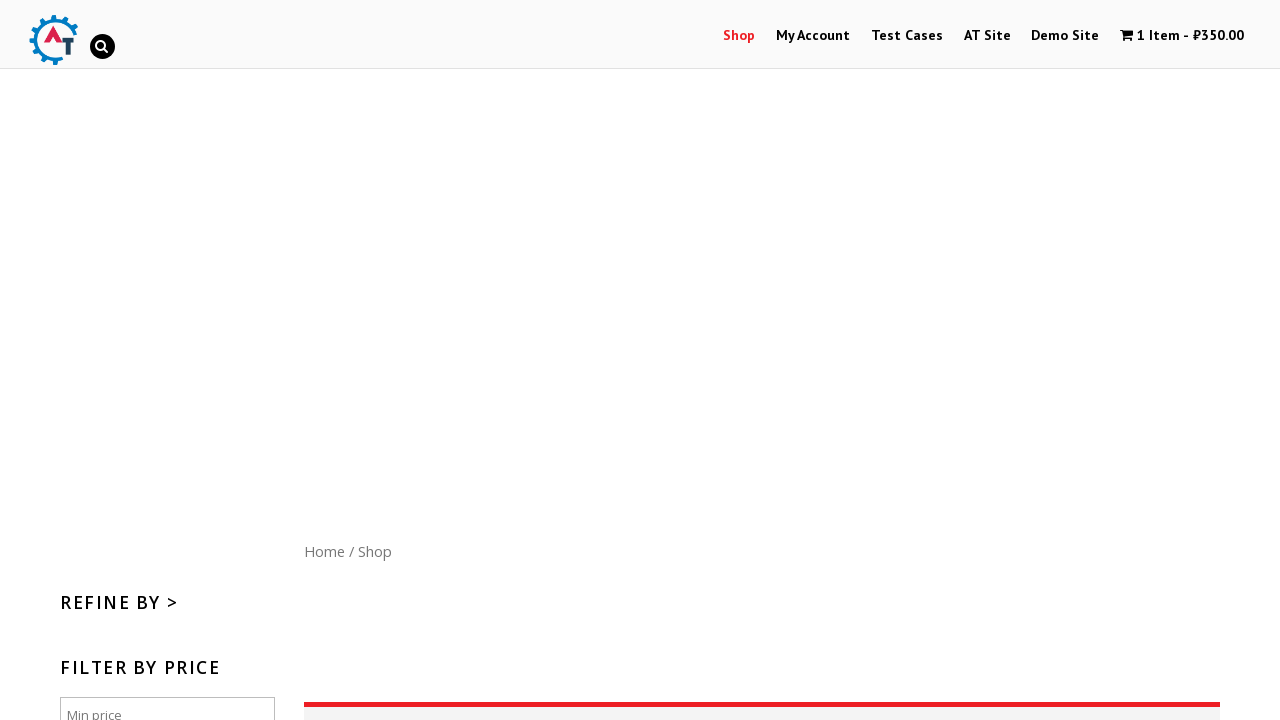

Waited for cart to update
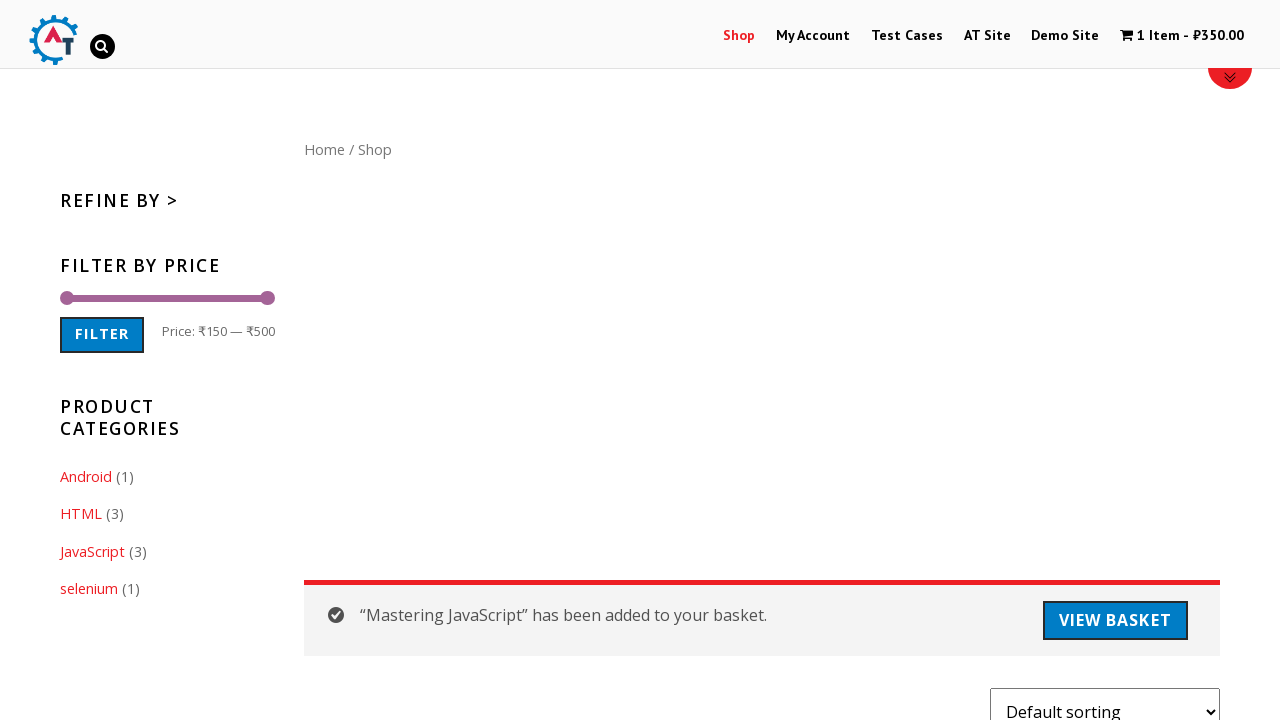

Verified cart contains 1 item
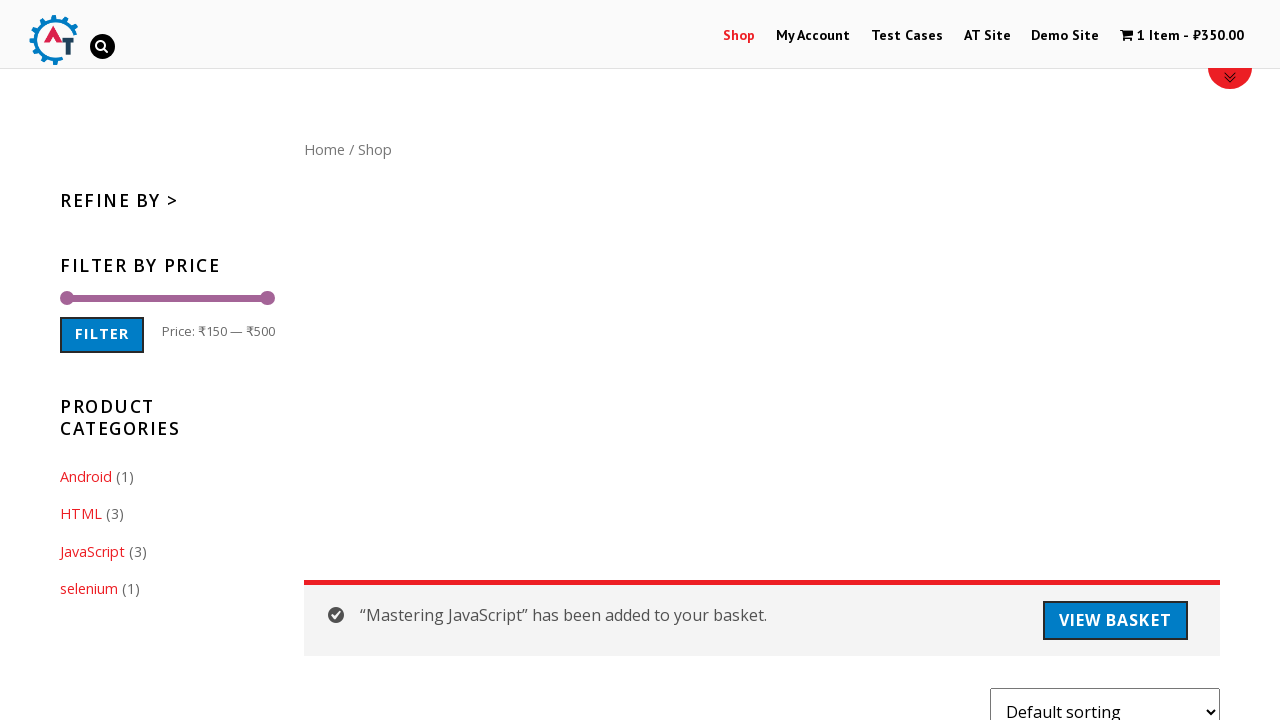

Verified cart price is ₹350.00
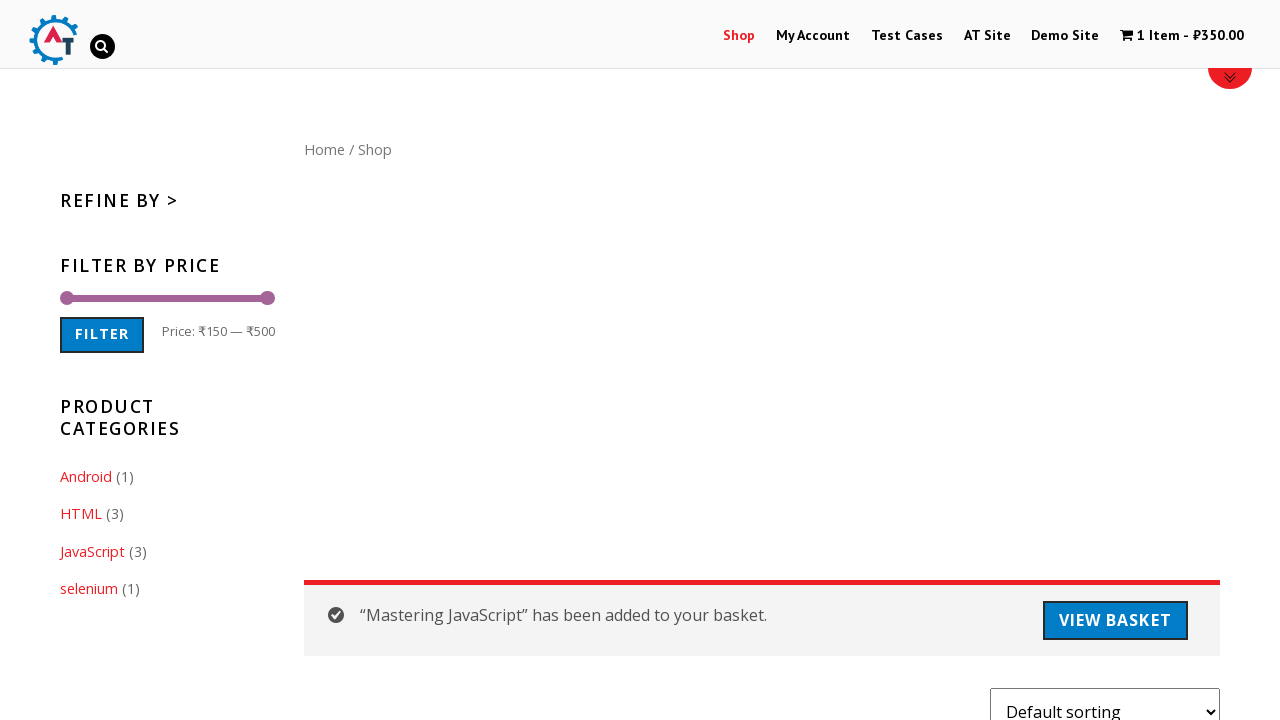

Clicked on cart menu to view cart page at (1182, 36) on .wpmenucart-contents
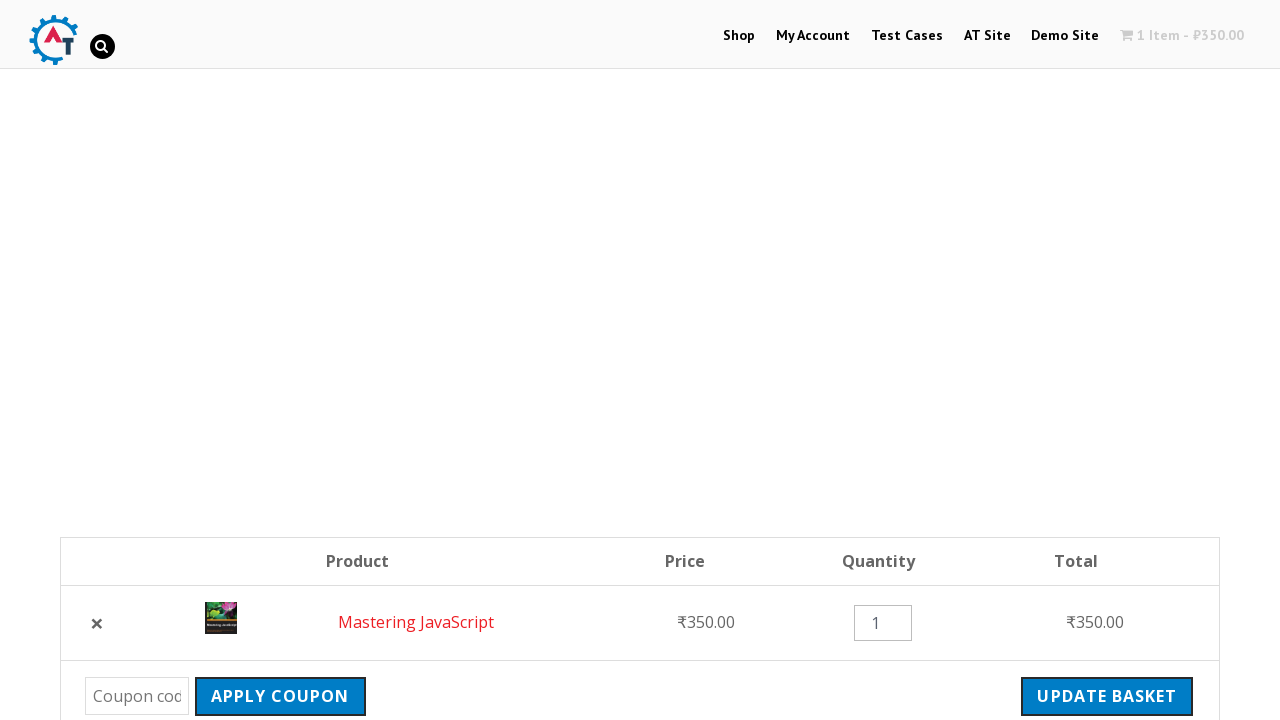

Cart subtotal with price symbol loaded
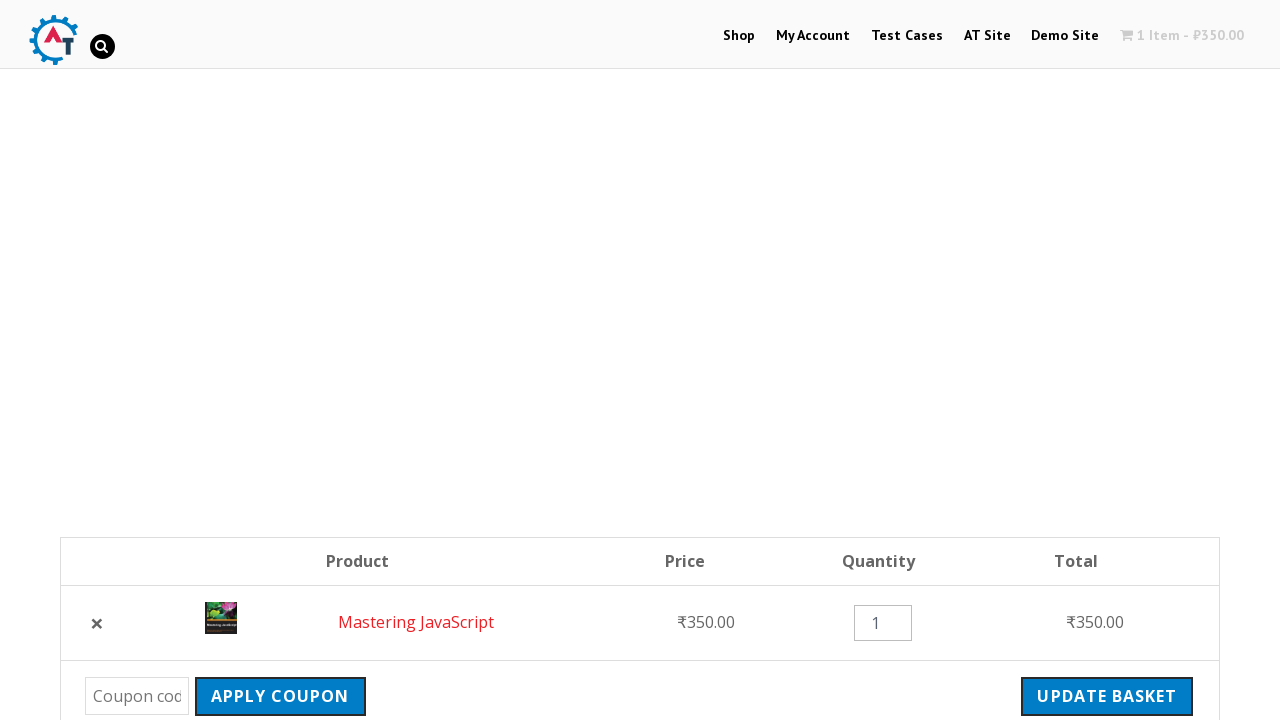

Order total with price symbol loaded
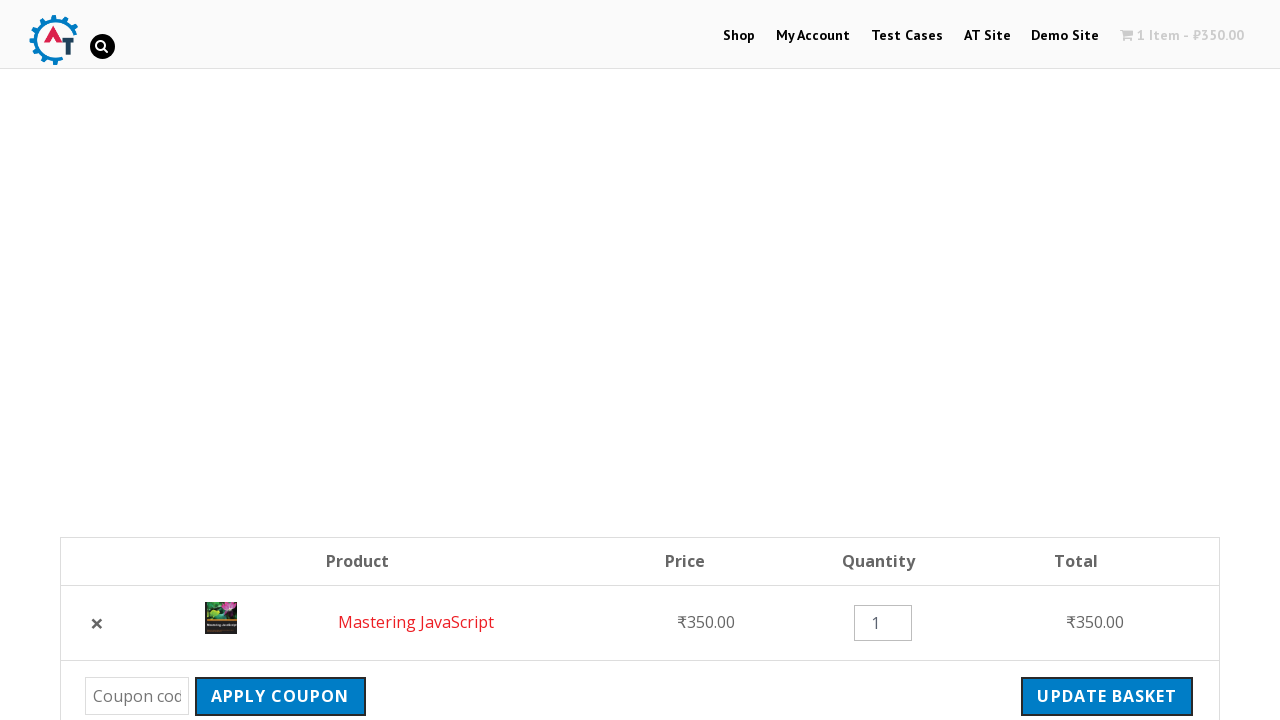

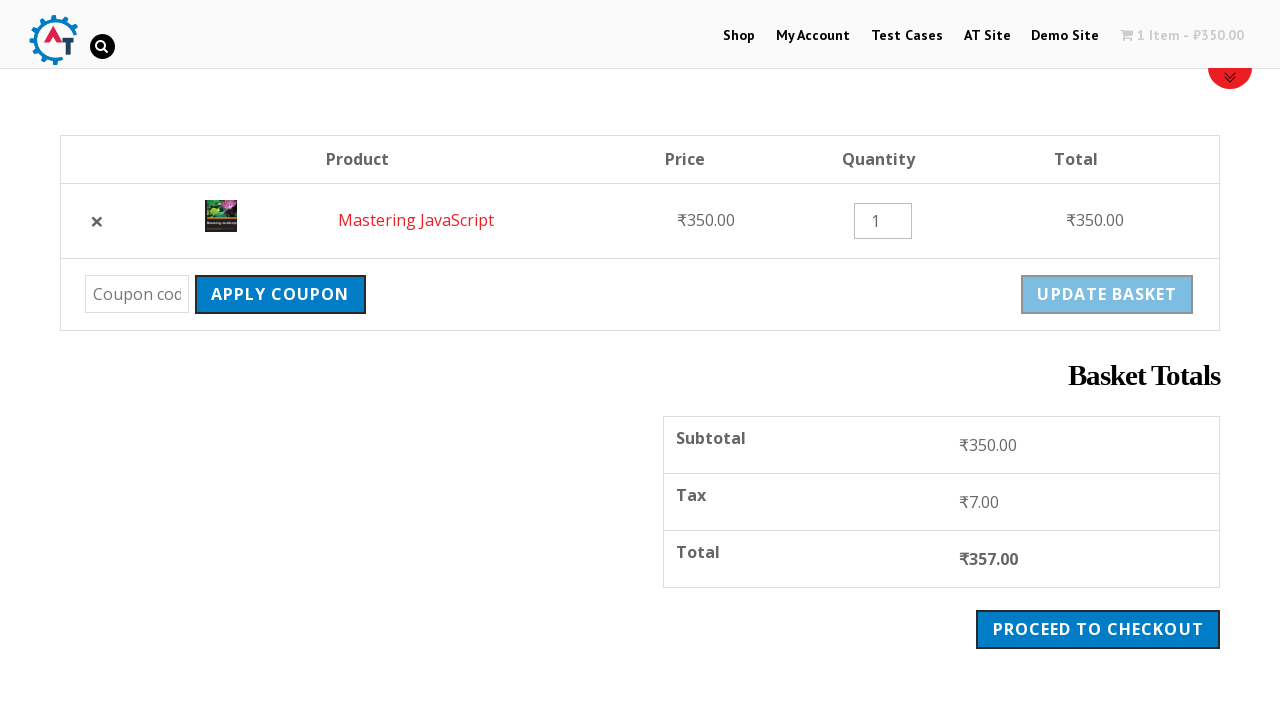